Tests passenger selection dropdown functionality by incrementing adult and child passenger counts multiple times

Starting URL: https://rahulshettyacademy.com/dropdownsPractise/#

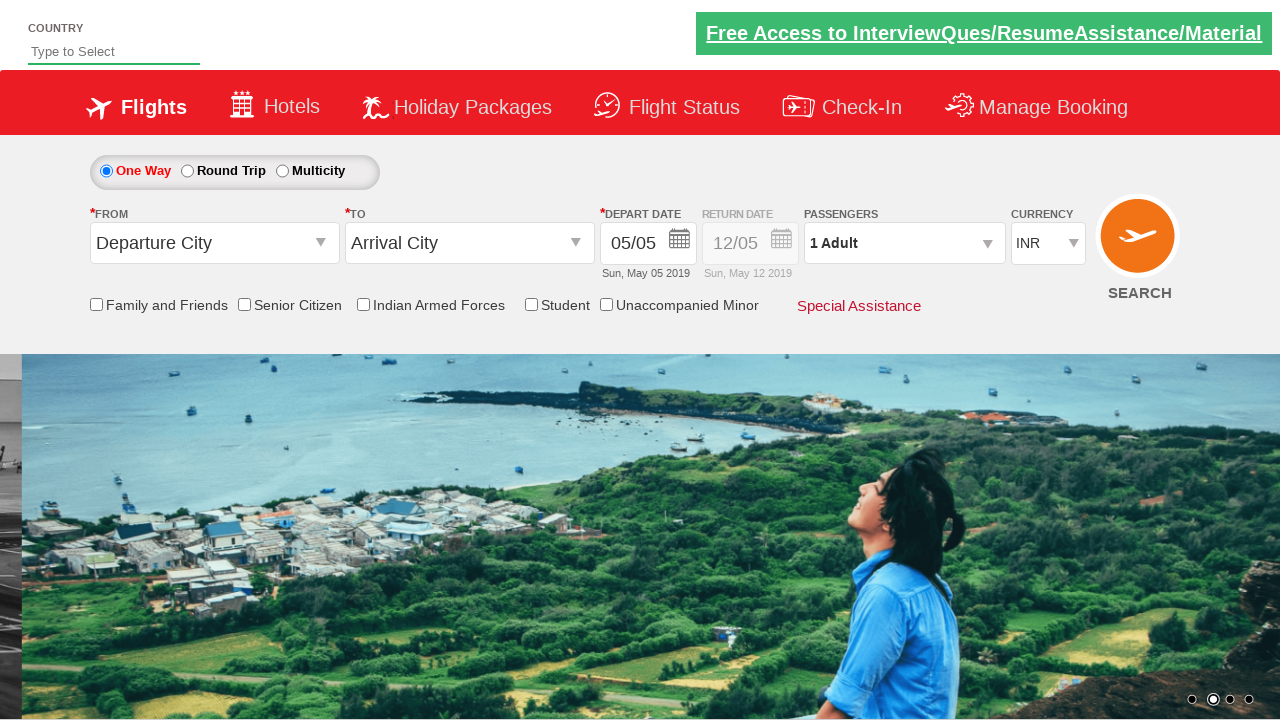

Clicked on passenger info dropdown to open it at (904, 243) on #divpaxinfo
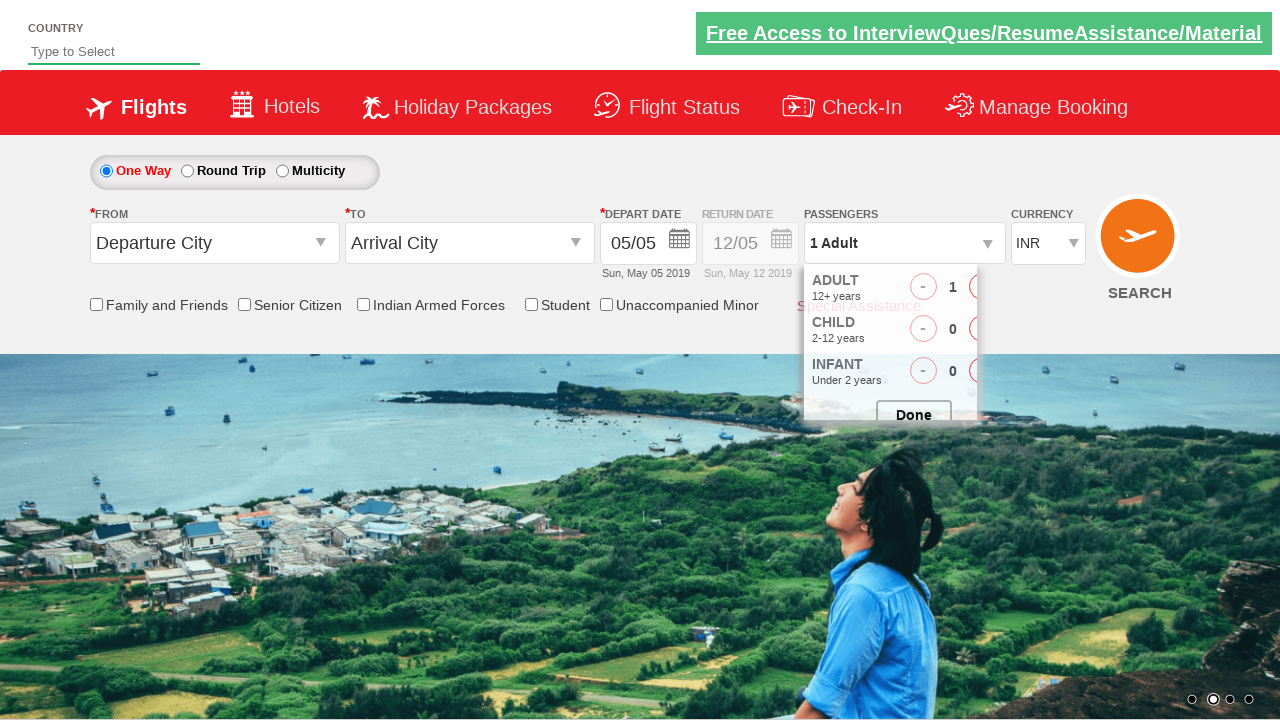

Dropdown opened and increment adult button is visible
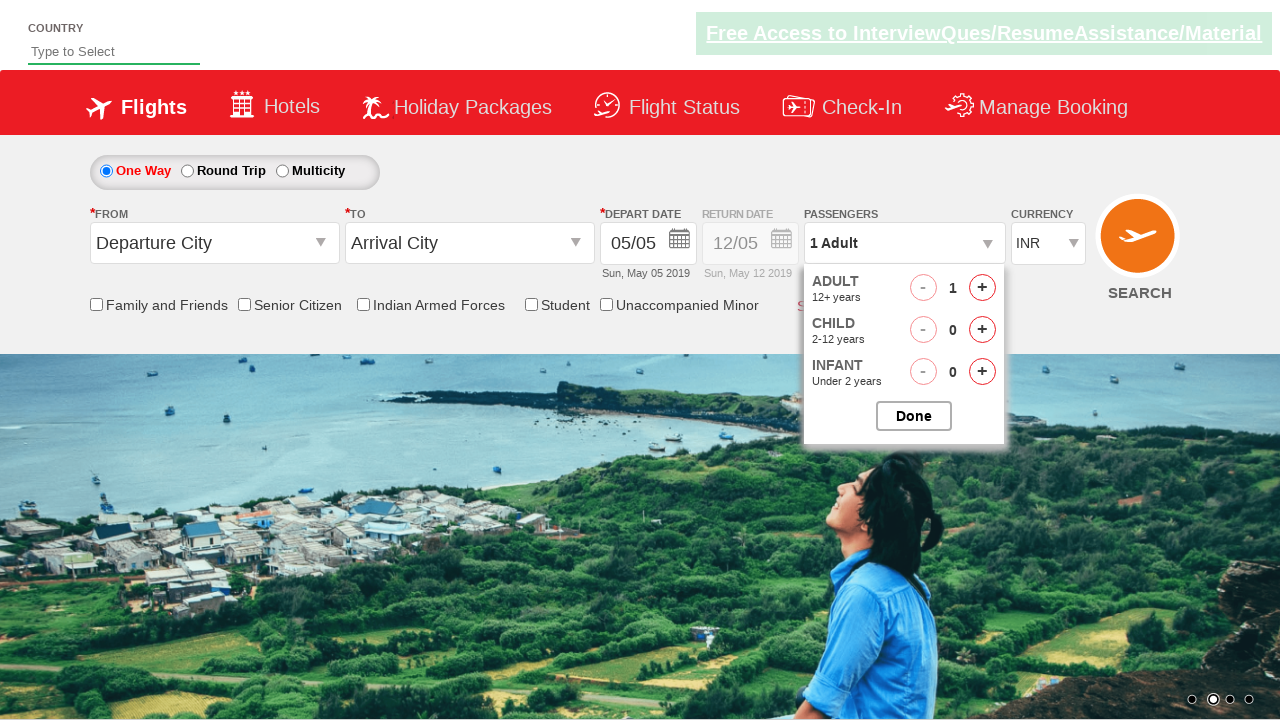

Incremented adult count (iteration 1) at (982, 288) on #hrefIncAdt
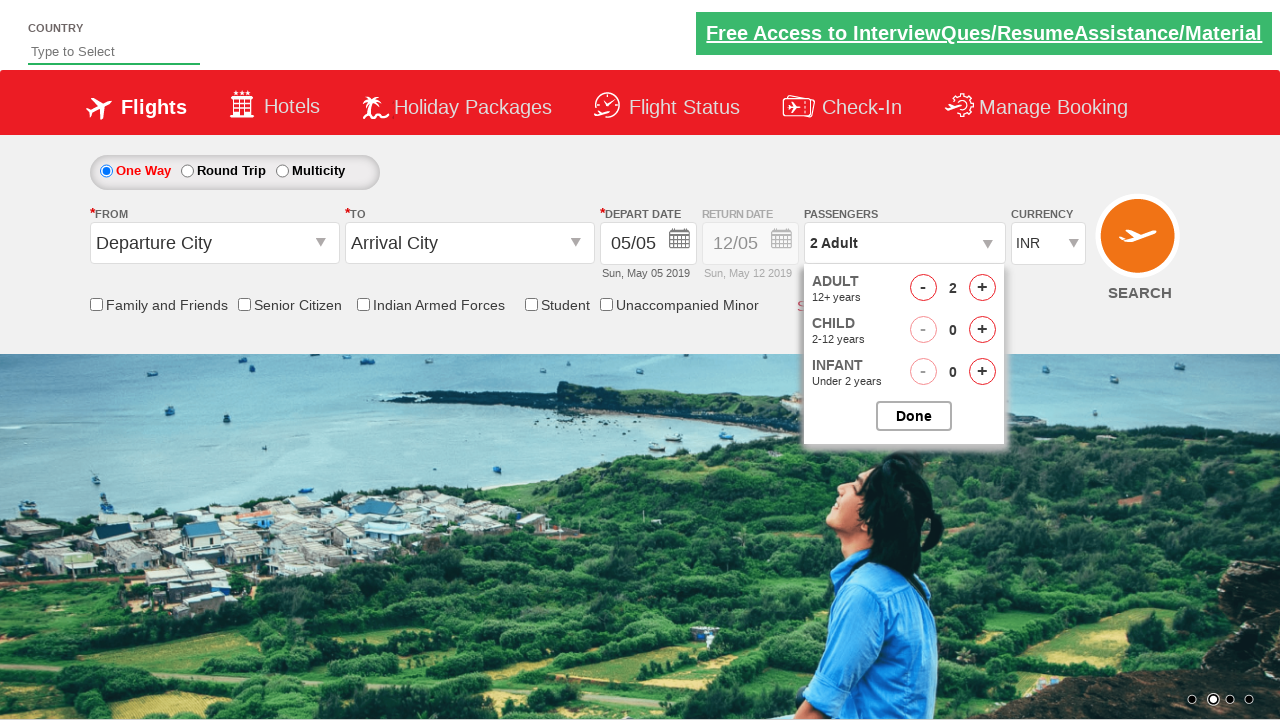

Incremented child count (iteration 1) at (982, 330) on #hrefIncChd
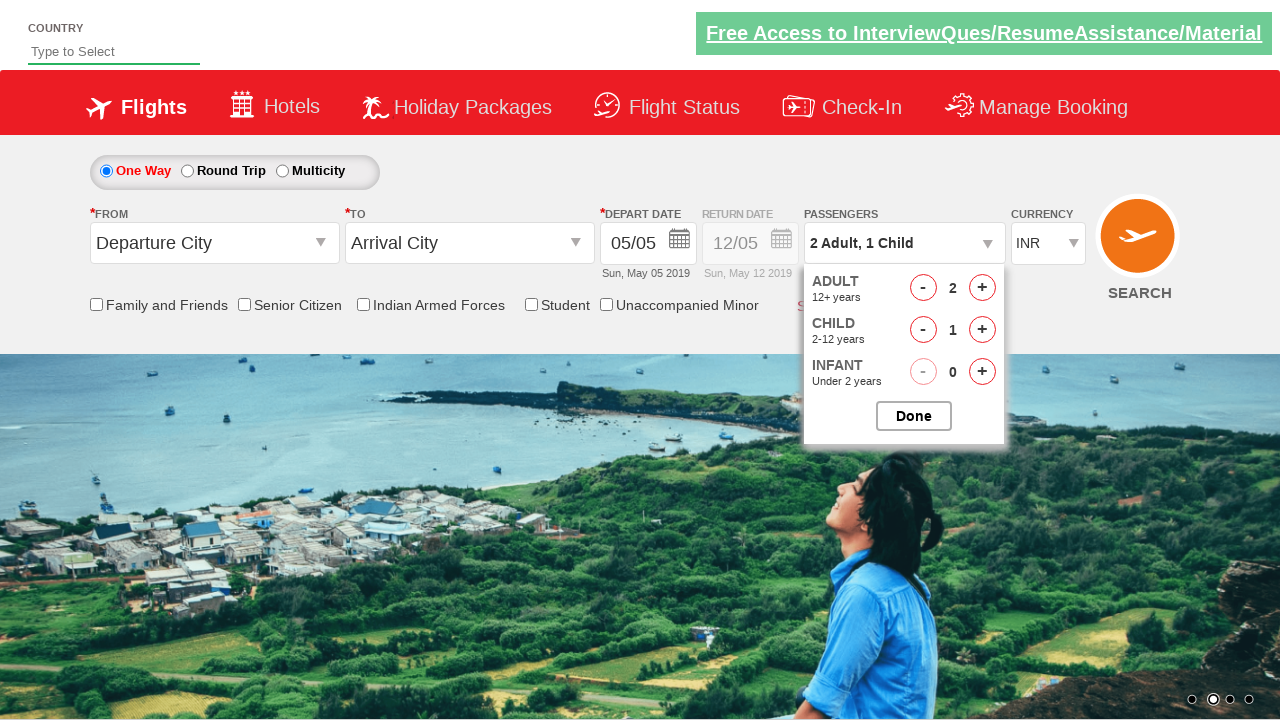

Incremented adult count (iteration 2) at (982, 288) on #hrefIncAdt
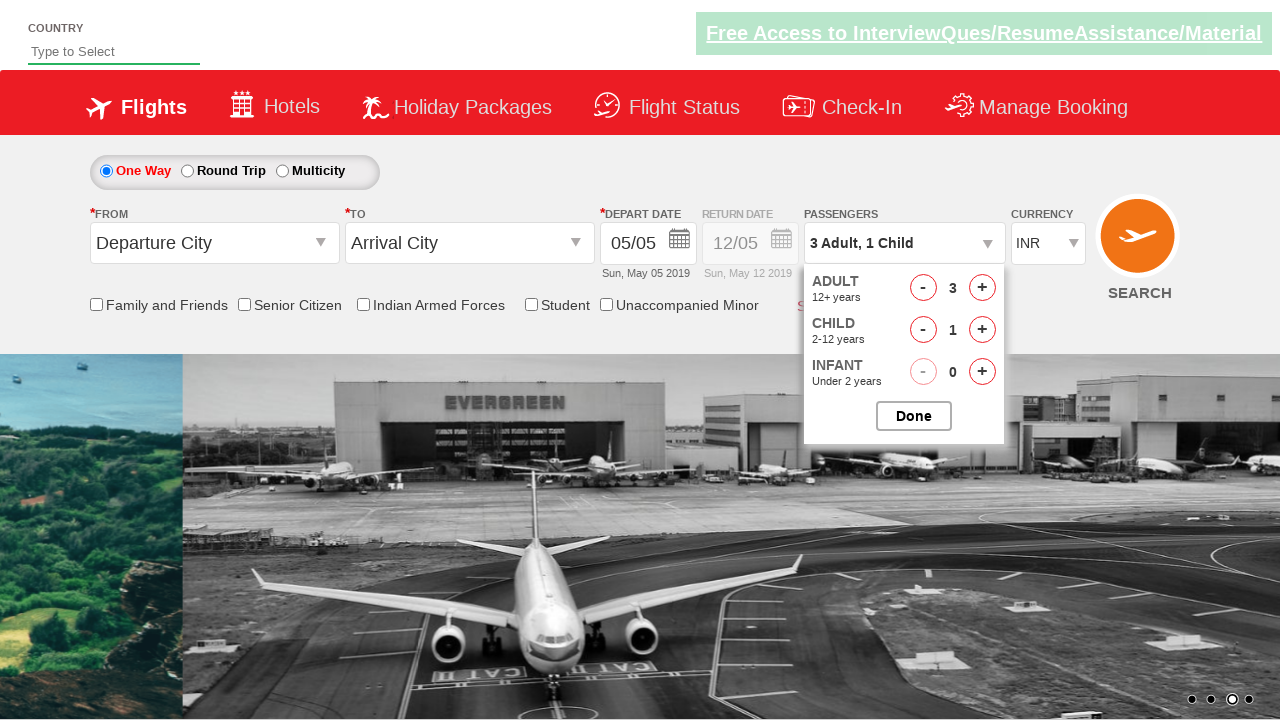

Incremented child count (iteration 2) at (982, 330) on #hrefIncChd
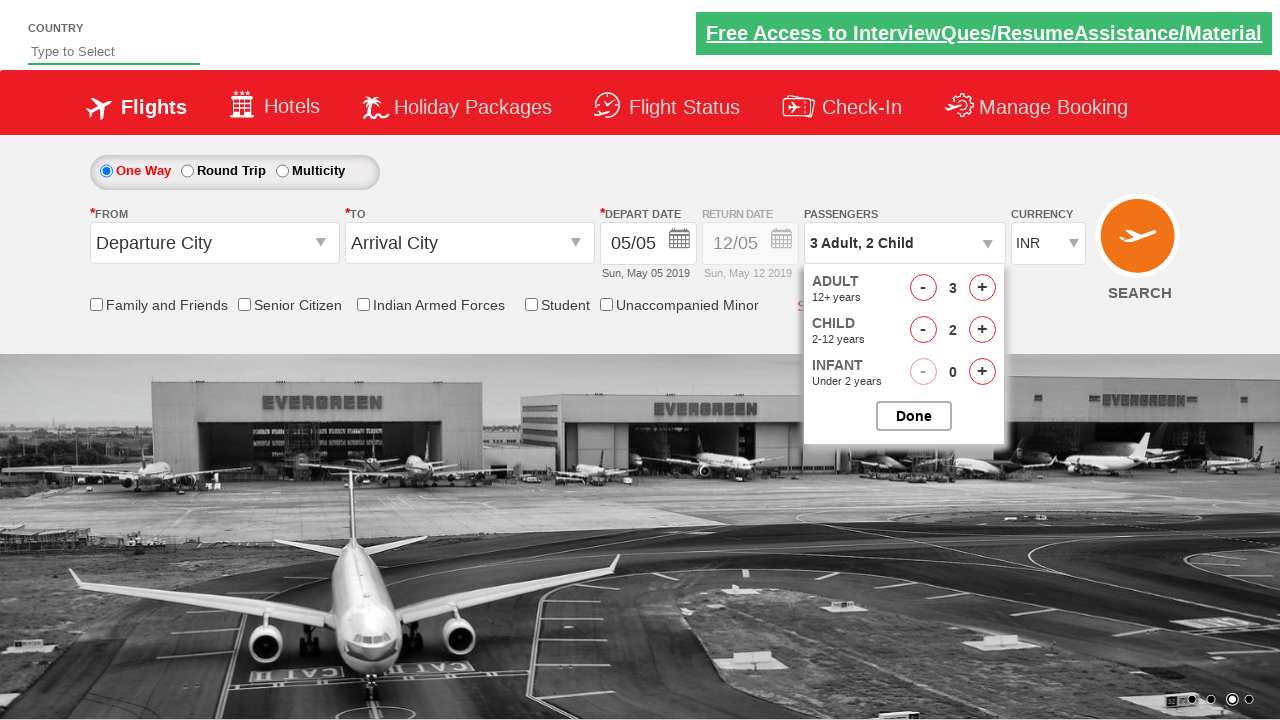

Incremented adult count (iteration 3) at (982, 288) on #hrefIncAdt
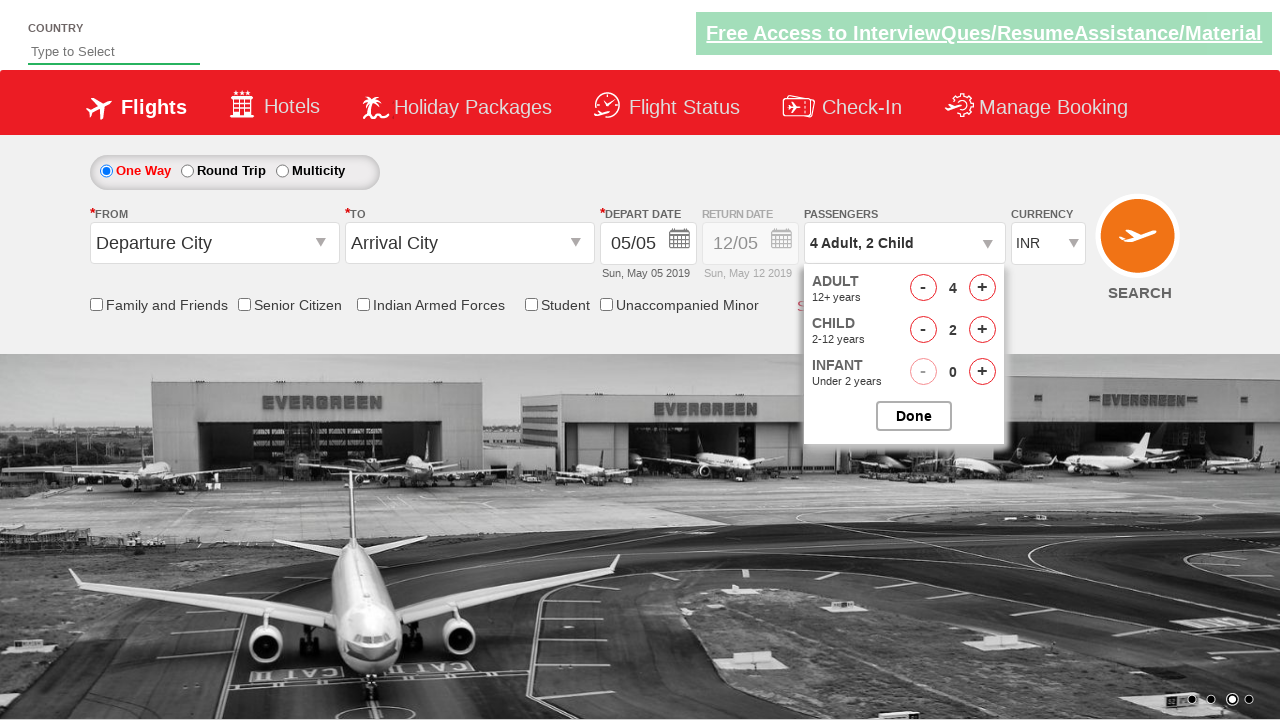

Incremented child count (iteration 3) at (982, 330) on #hrefIncChd
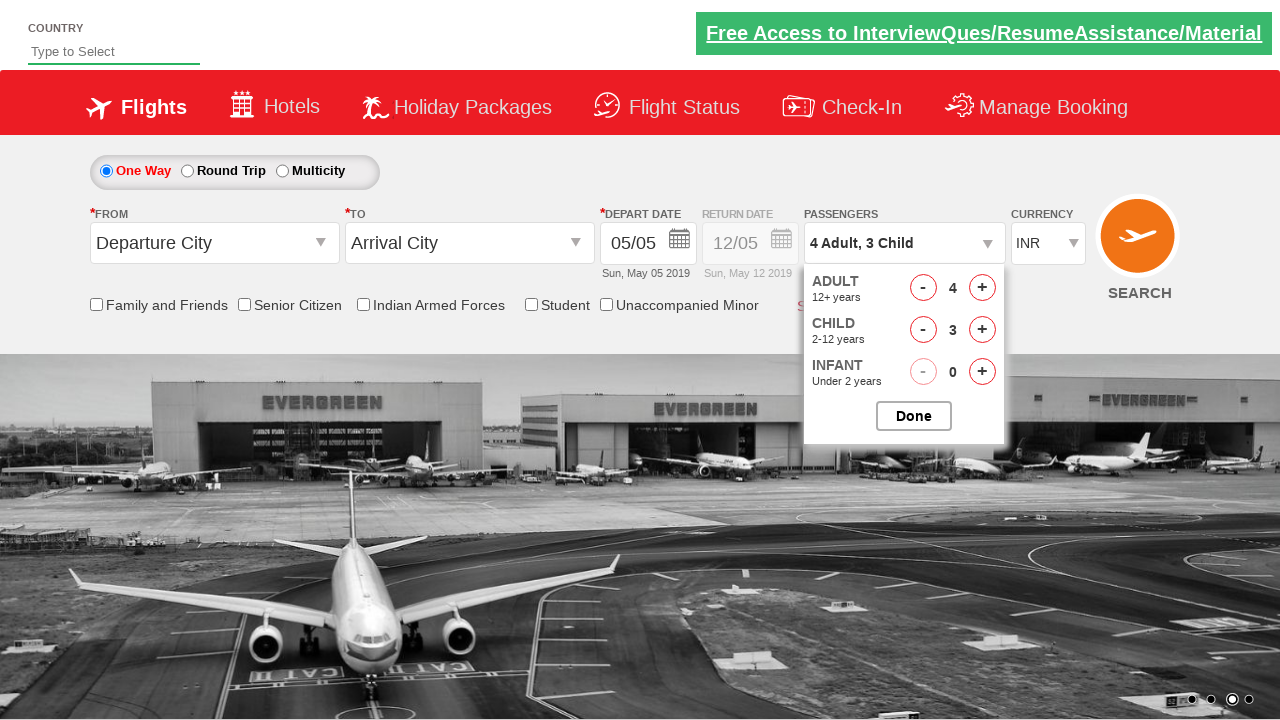

Incremented adult count (iteration 4) at (982, 288) on #hrefIncAdt
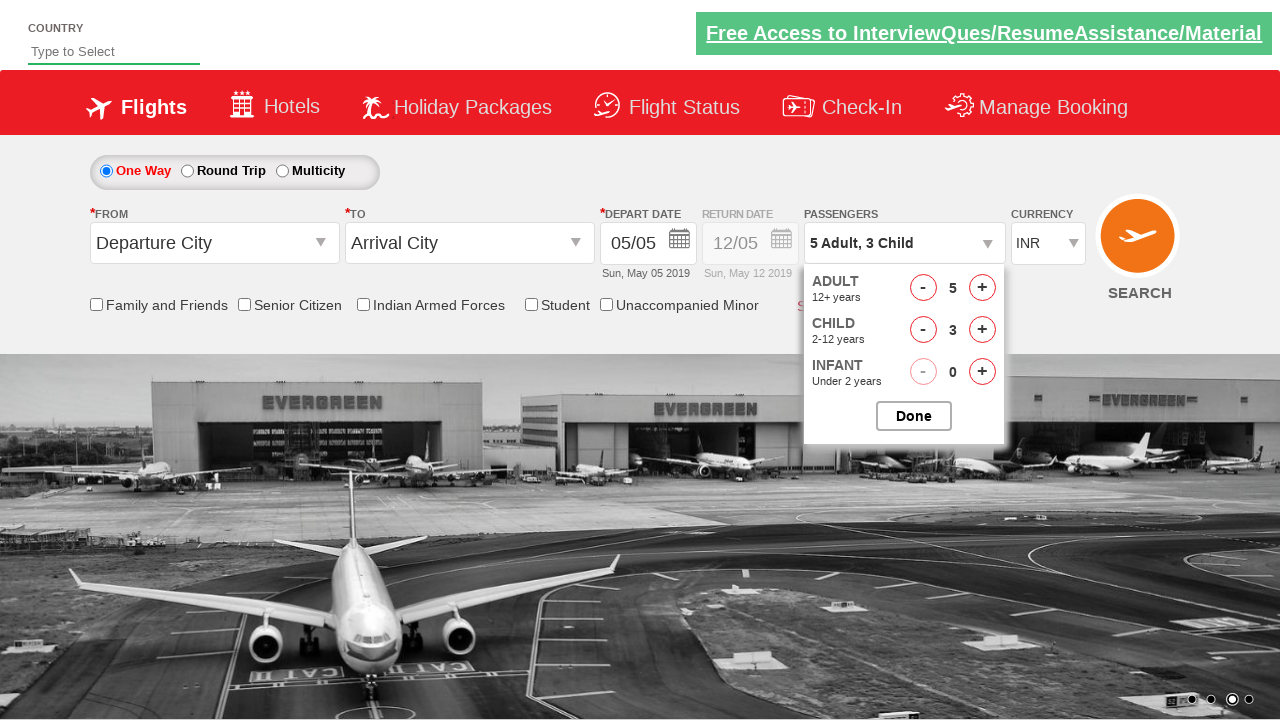

Incremented child count (iteration 4) at (982, 330) on #hrefIncChd
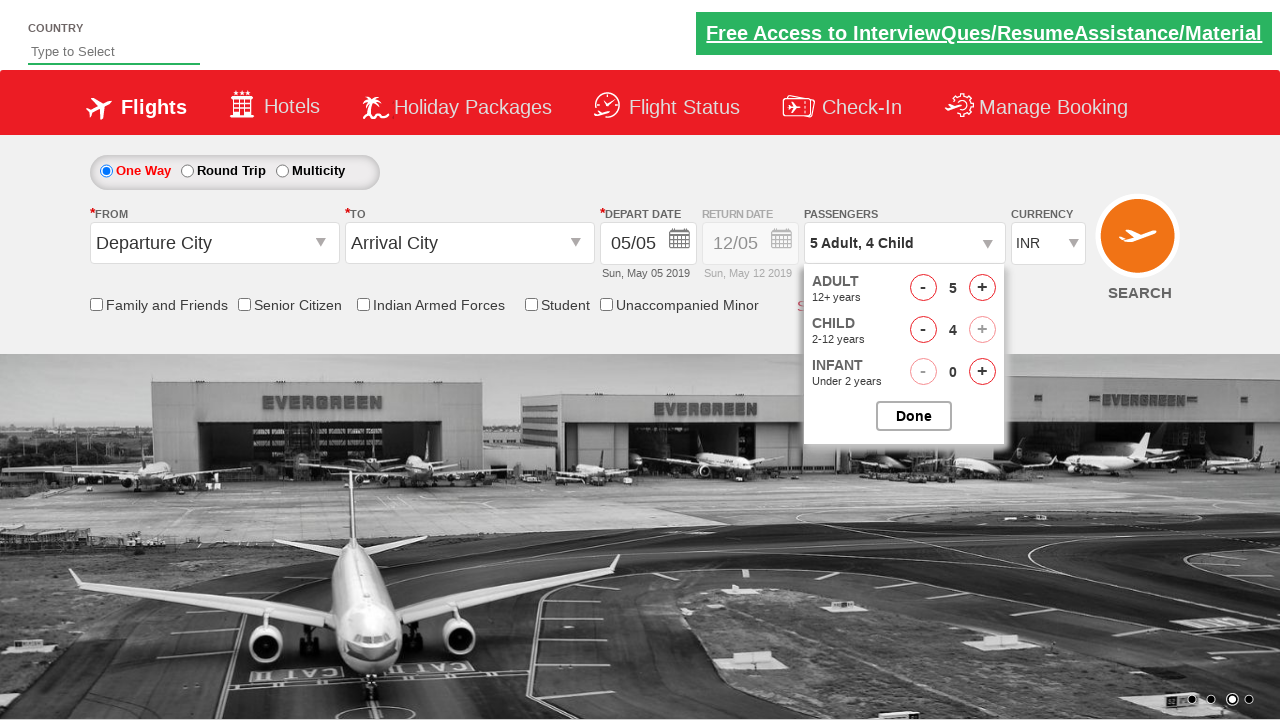

Closed the passenger selection dropdown at (914, 416) on #btnclosepaxoption
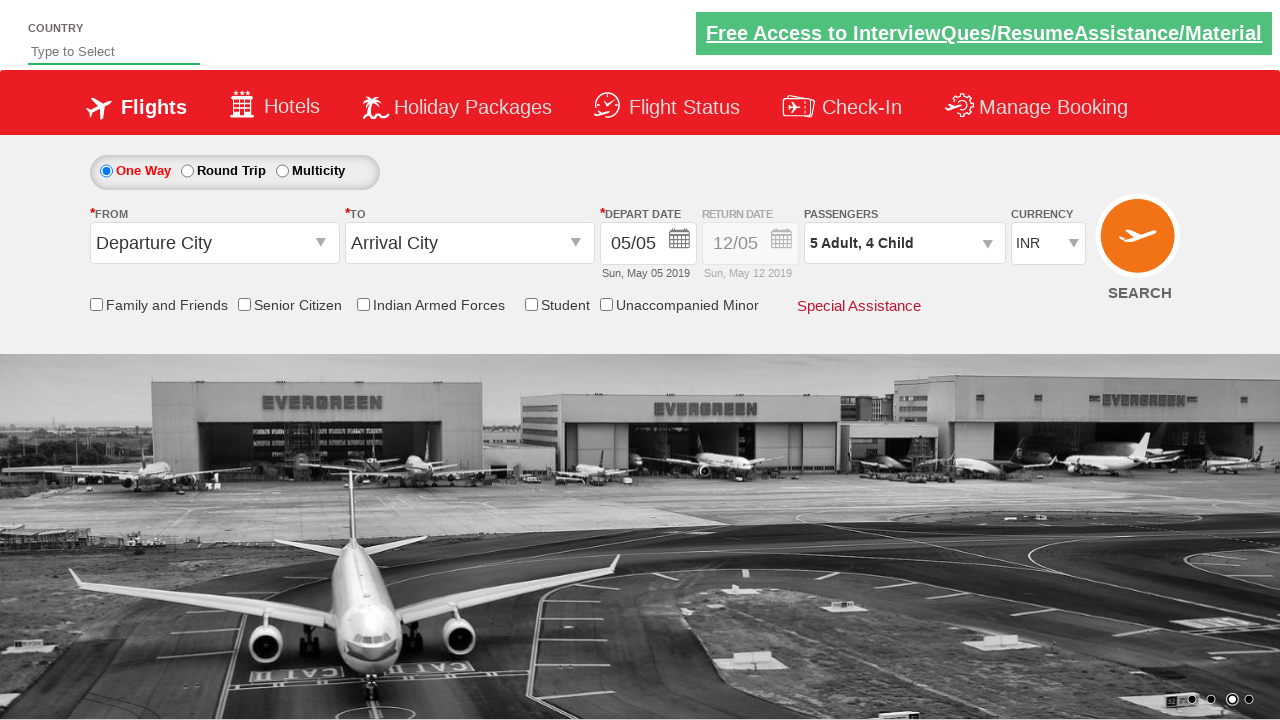

Verified passenger info is displayed
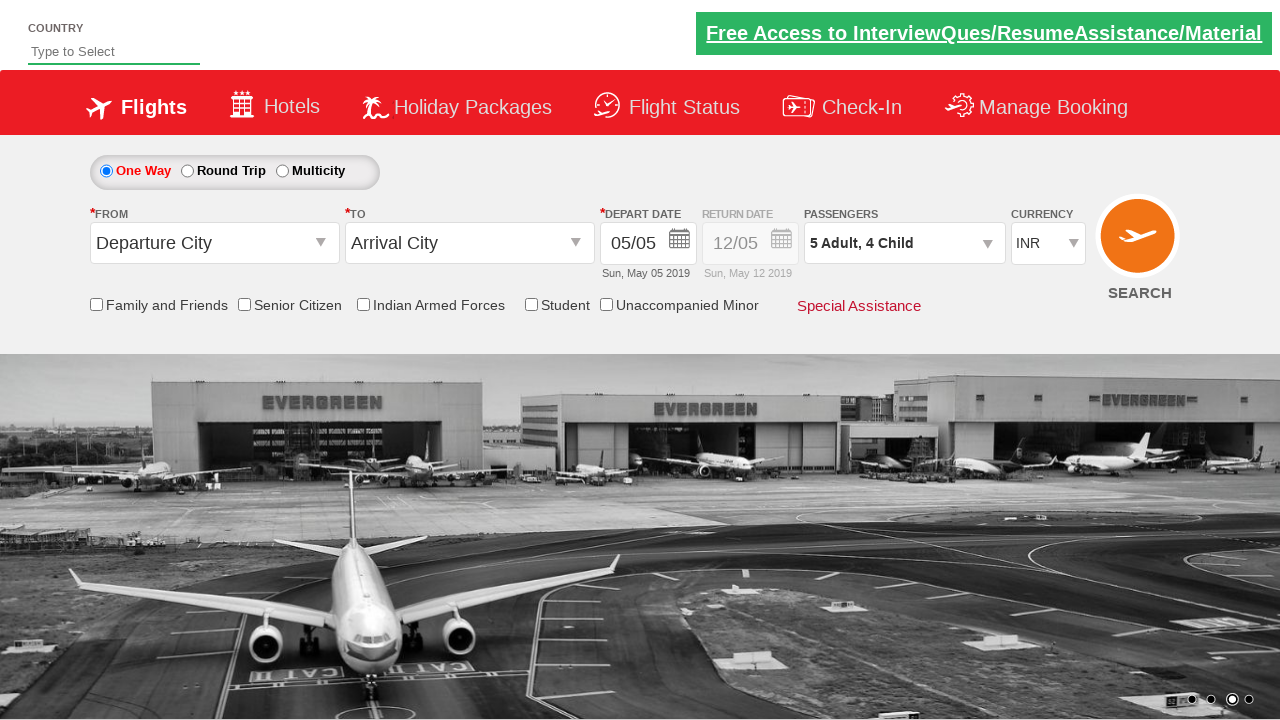

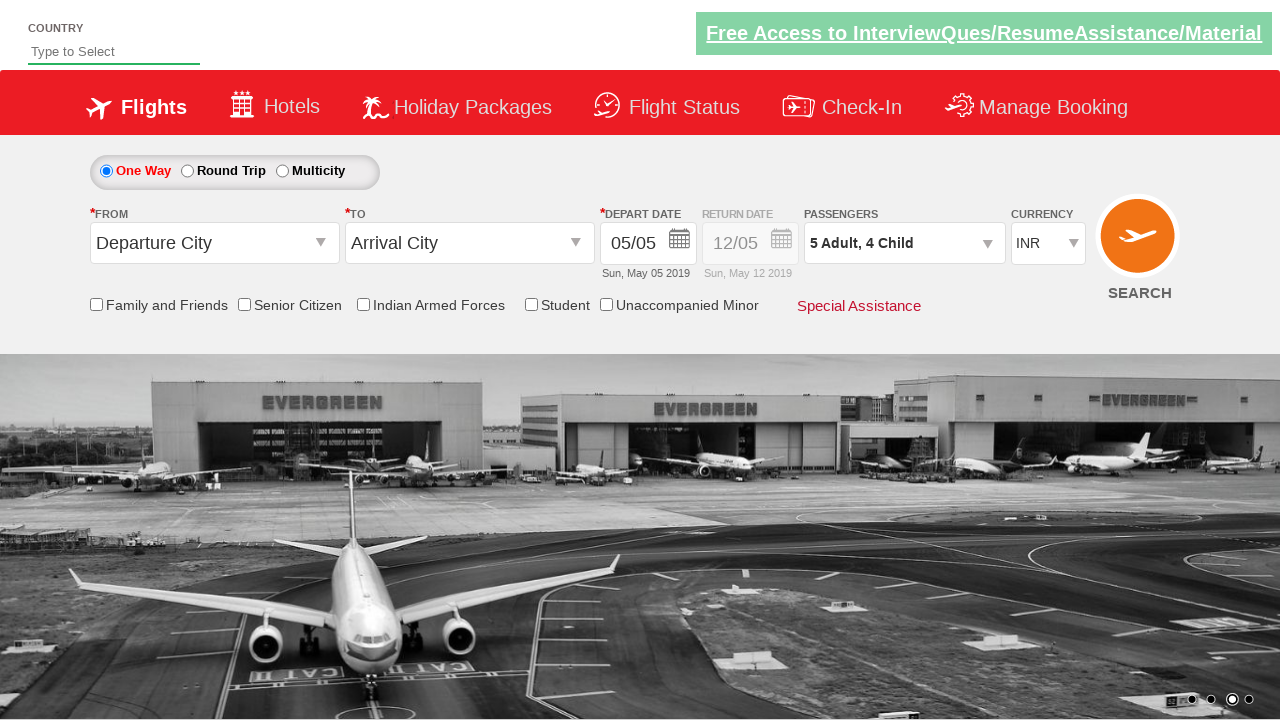